Tests checkbox functionality by clicking all checkboxes to select and deselect them, then specifically selects Option 3 checkbox

Starting URL: https://kristinek.github.io/site/examples/actions

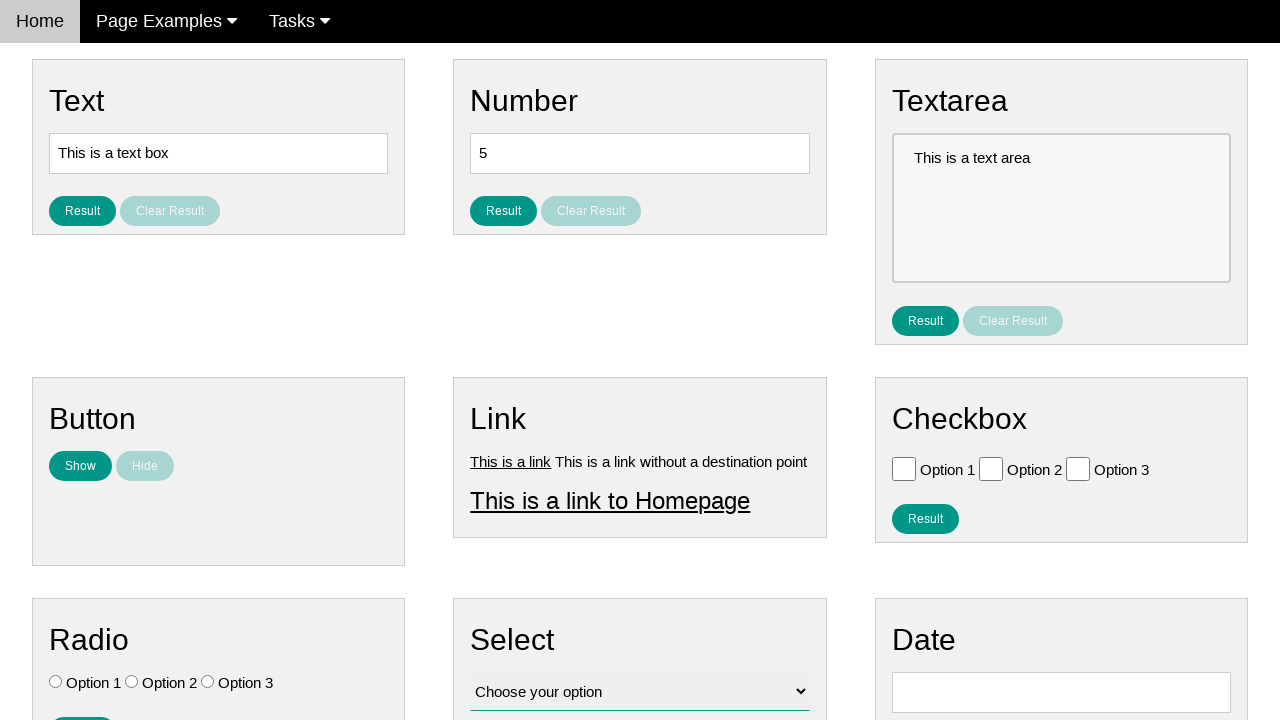

Navigated to checkbox actions example page
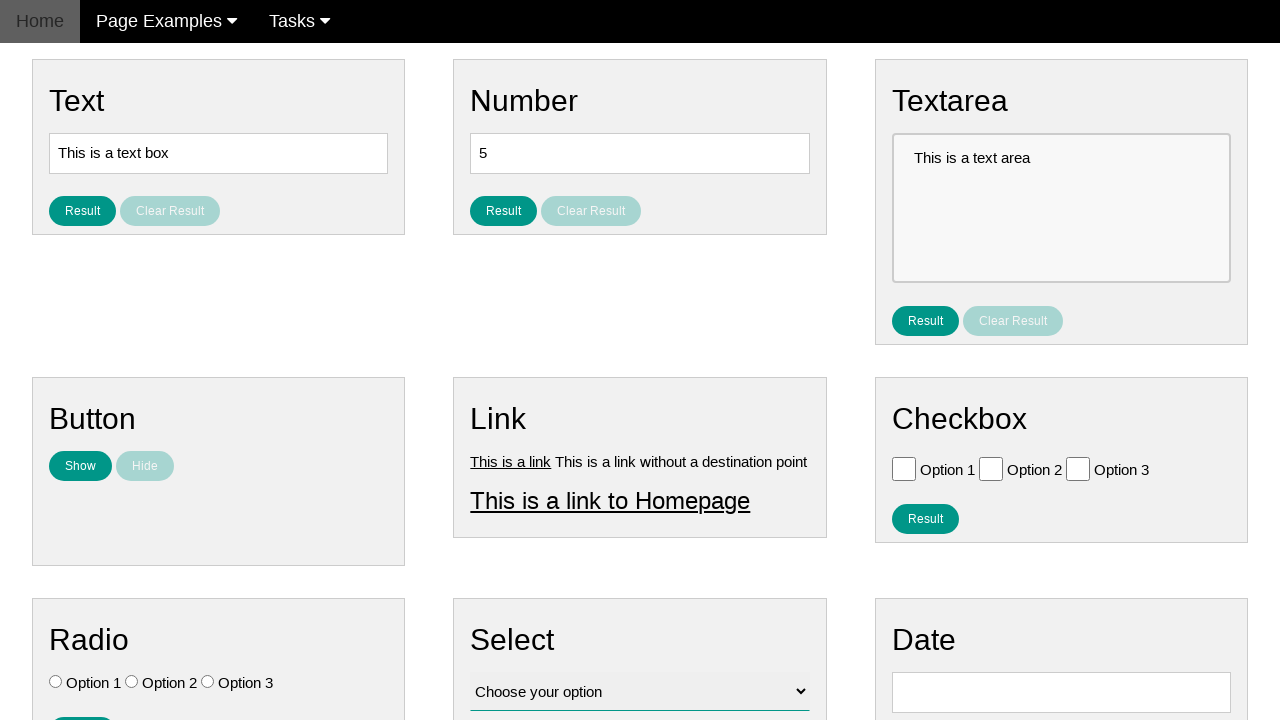

Located all checkbox elements
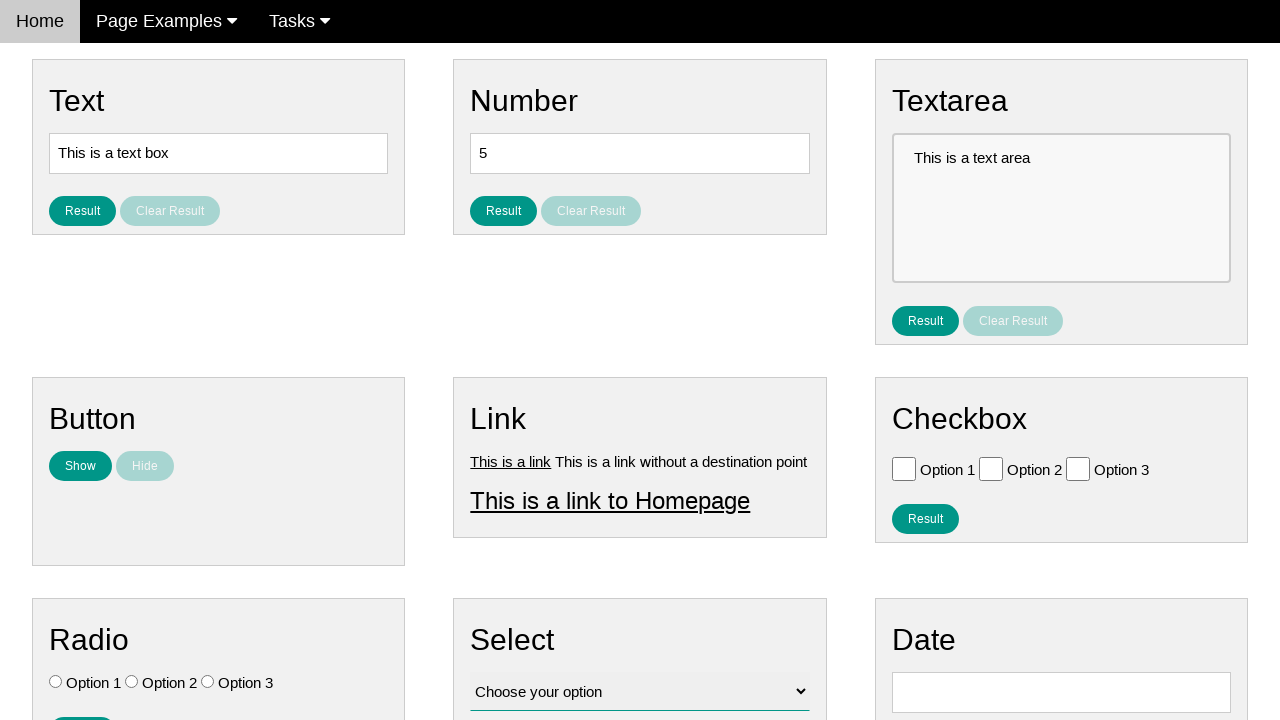

Found 3 checkboxes on the page
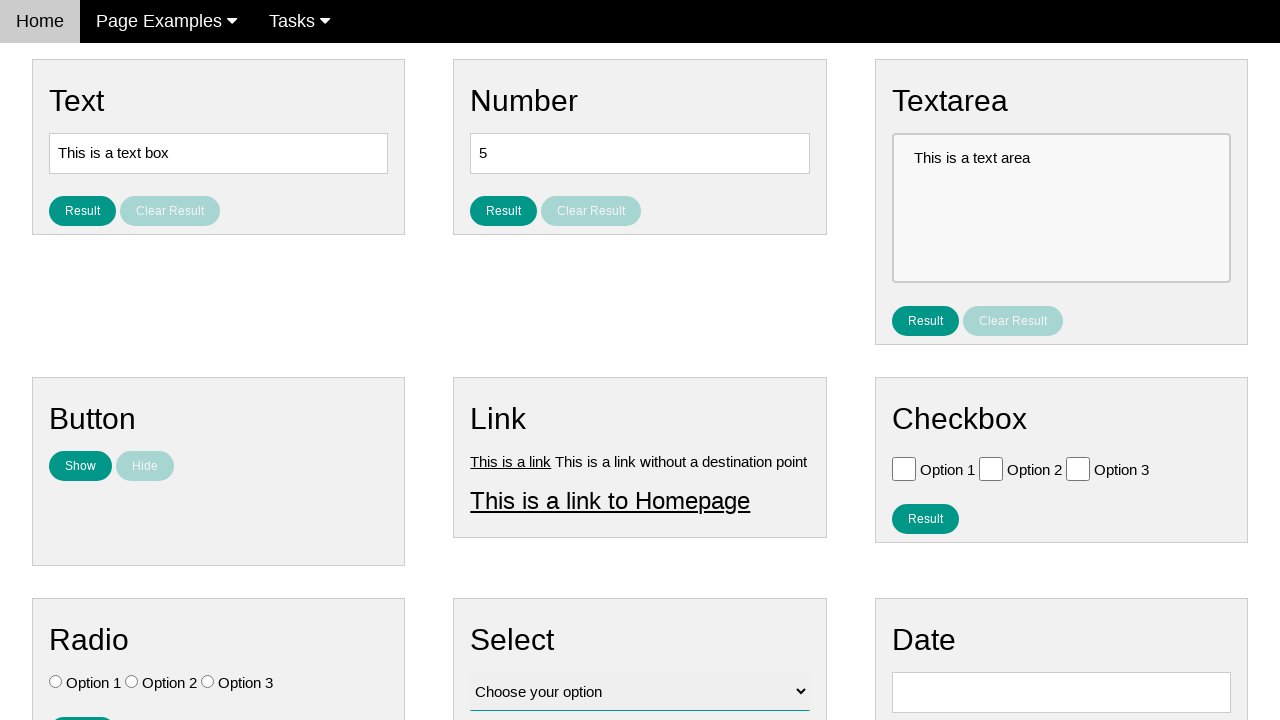

Selected checkbox 1 at (904, 468) on .w3-check[type='checkbox'] >> nth=0
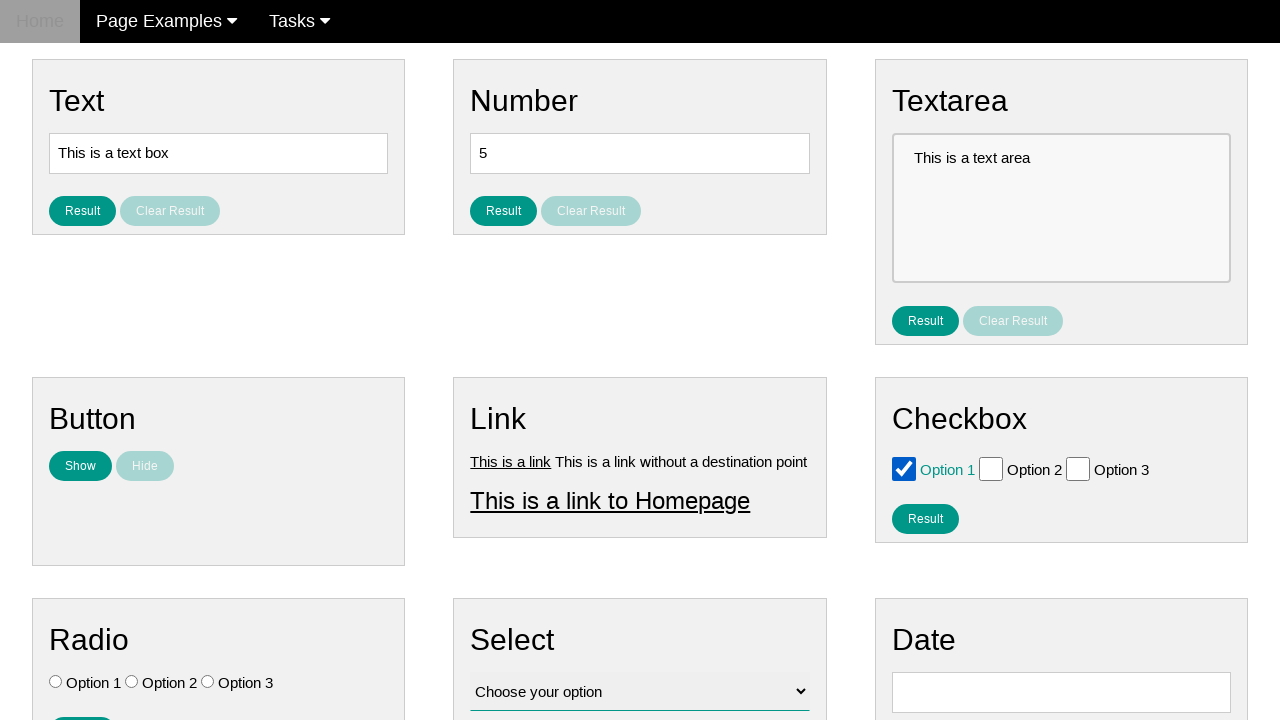

Deselected checkbox 1 at (904, 468) on .w3-check[type='checkbox'] >> nth=0
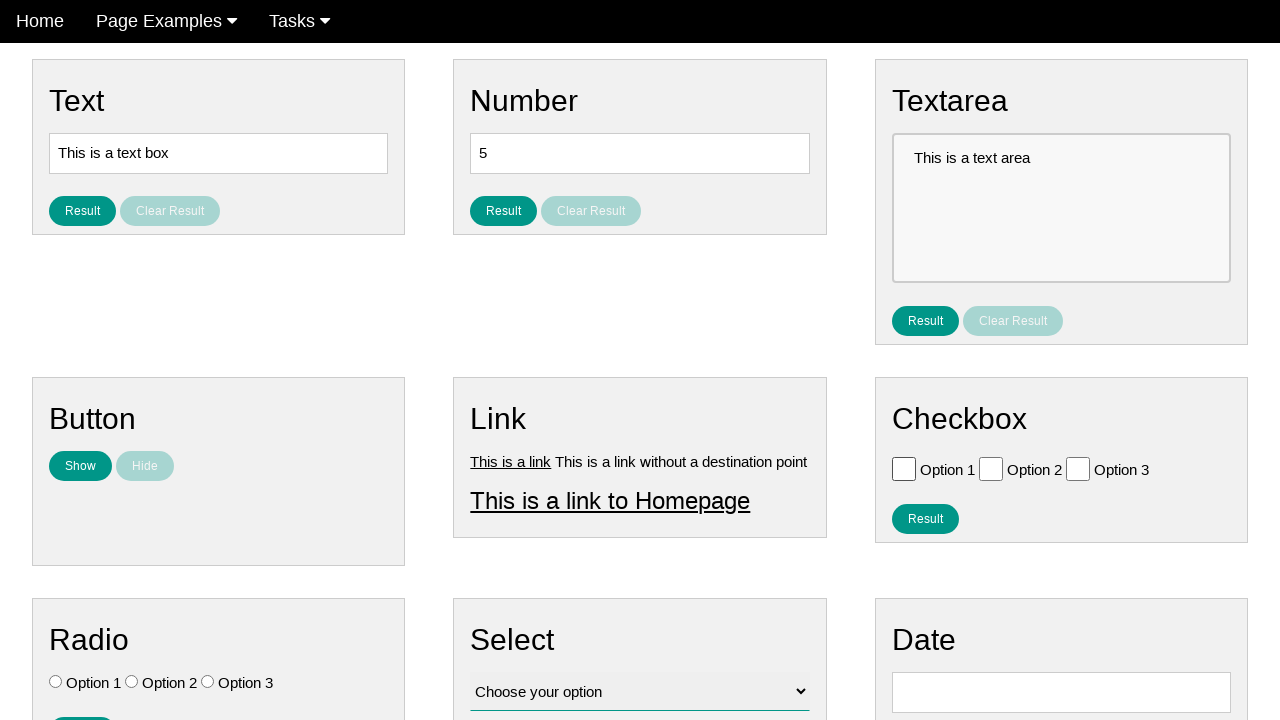

Selected checkbox 2 at (991, 468) on .w3-check[type='checkbox'] >> nth=1
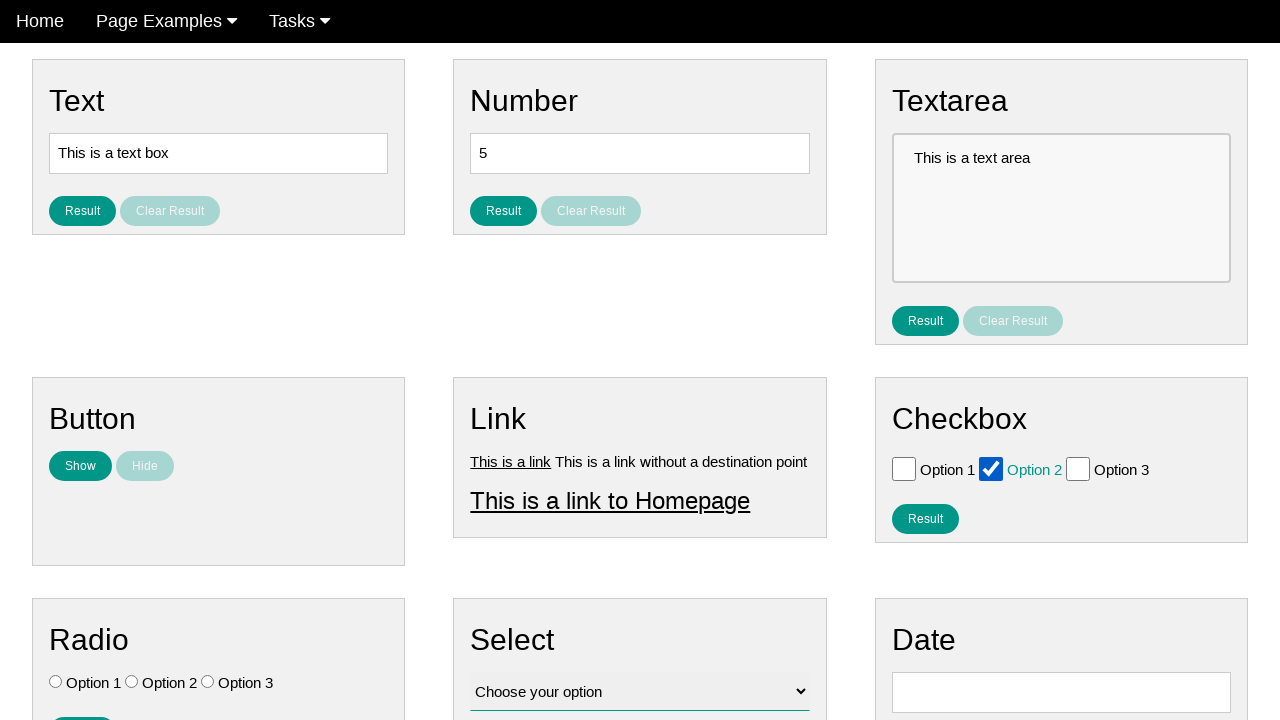

Deselected checkbox 2 at (991, 468) on .w3-check[type='checkbox'] >> nth=1
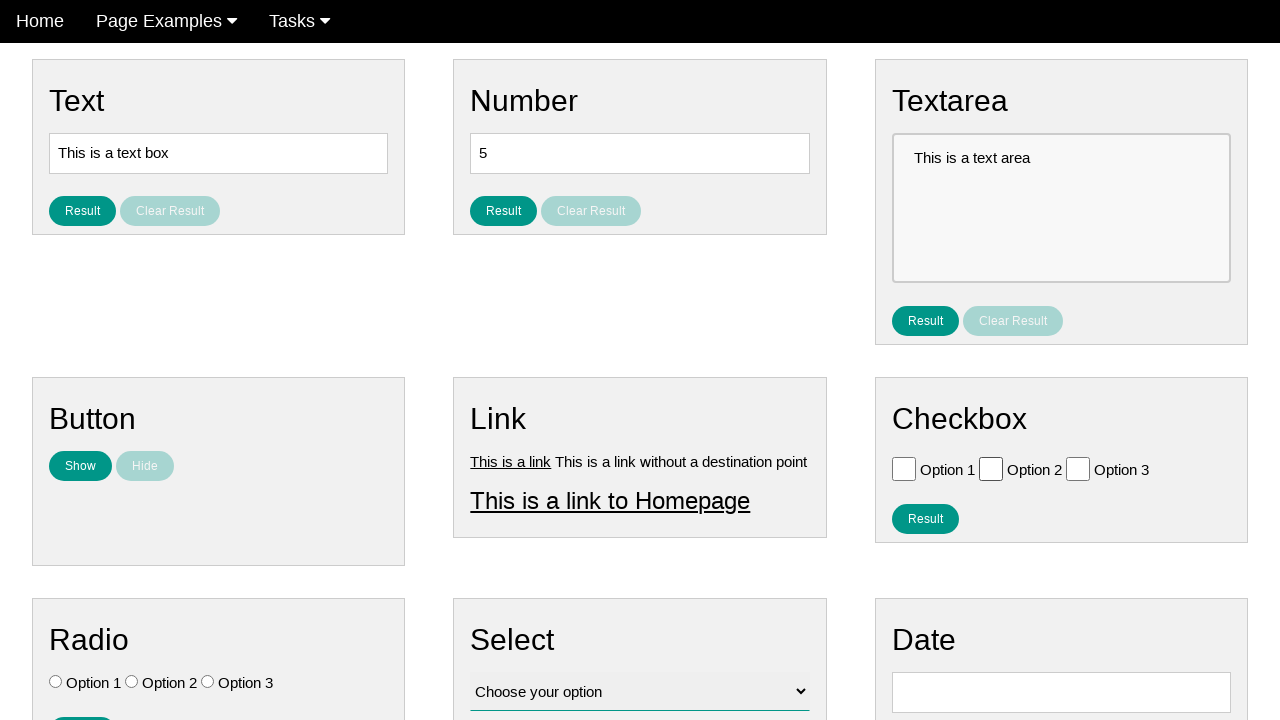

Selected checkbox 3 at (1078, 468) on .w3-check[type='checkbox'] >> nth=2
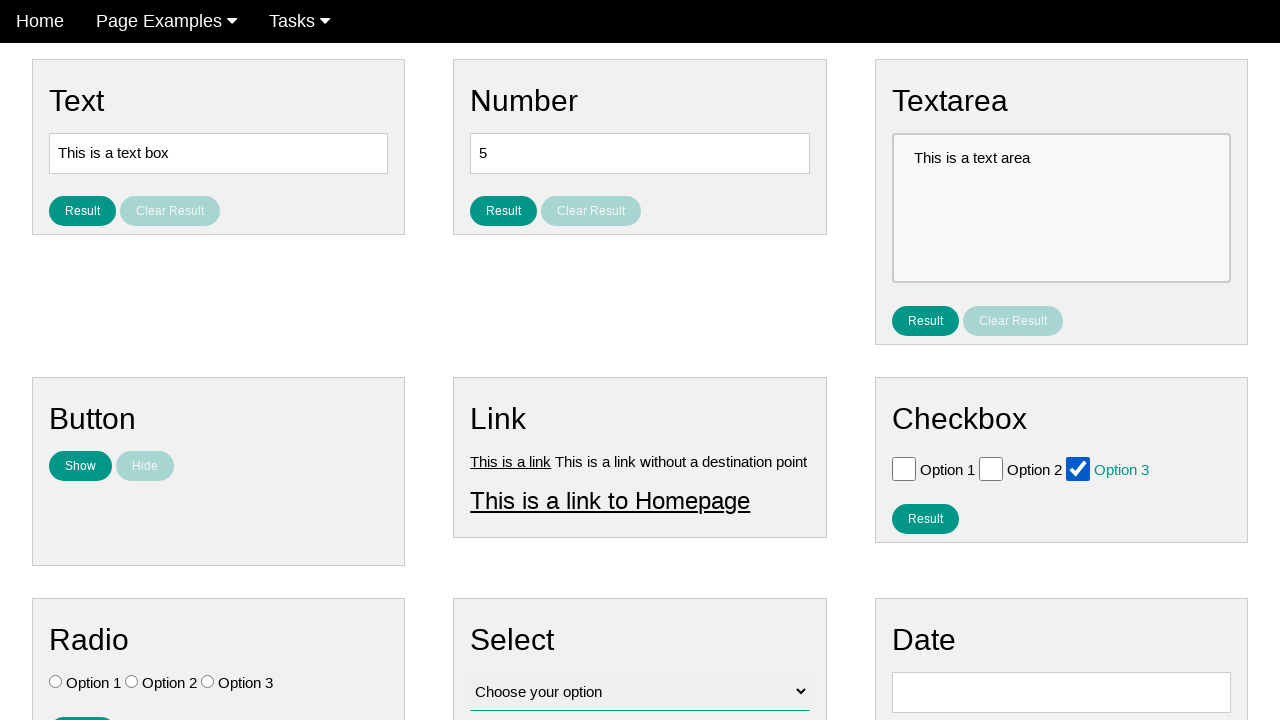

Deselected checkbox 3 at (1078, 468) on .w3-check[type='checkbox'] >> nth=2
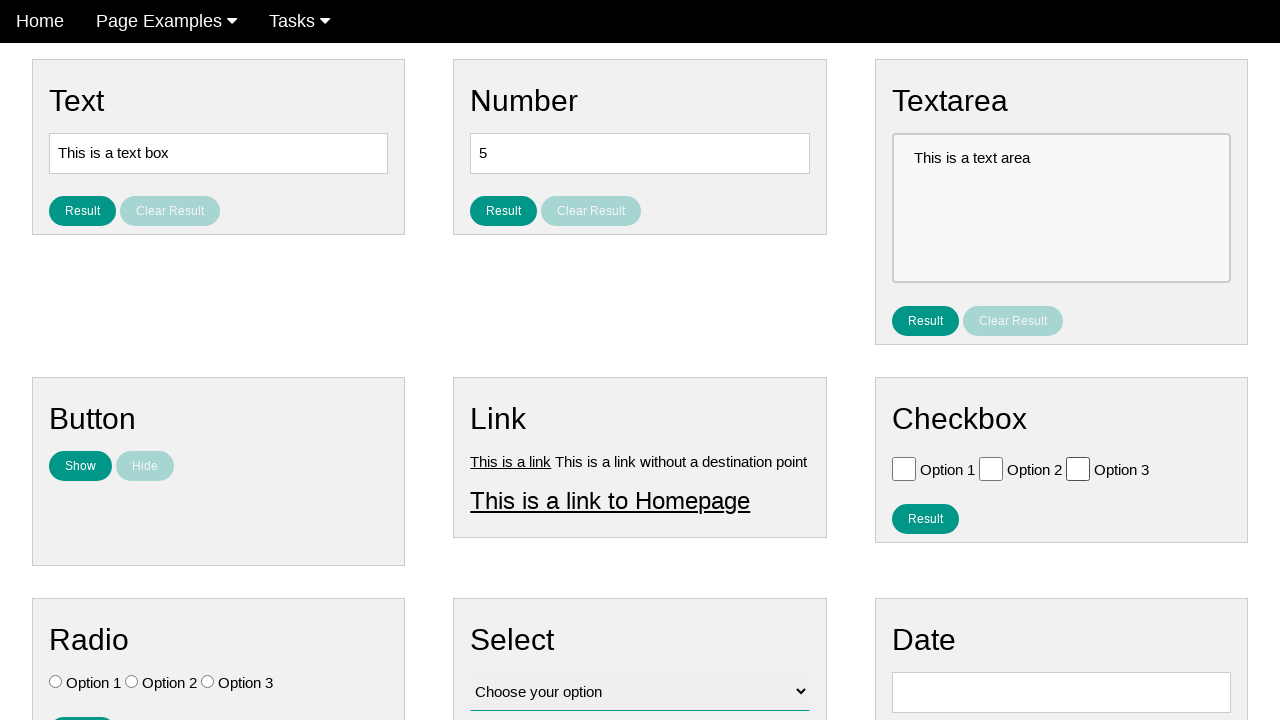

Selected Option 3 checkbox at (1078, 468) on .w3-check[value='Option 3'][type='checkbox']
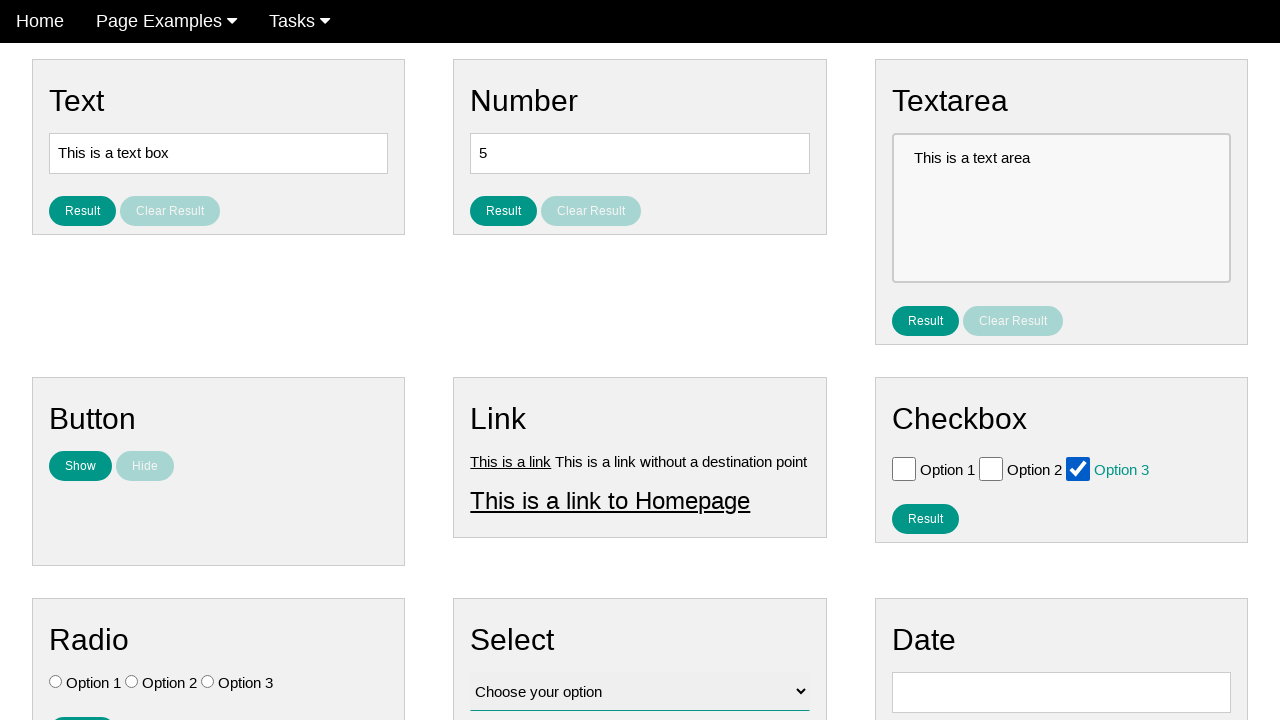

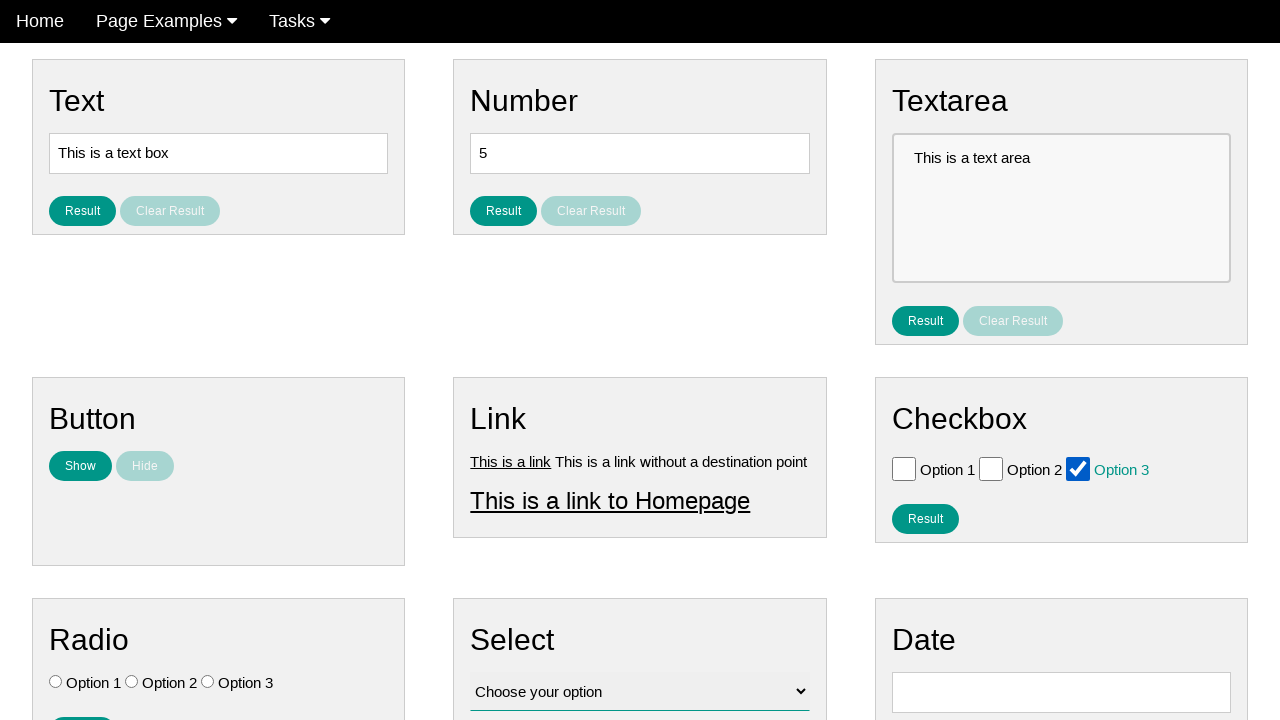